Tests browser confirmation alert handling by clicking a button to trigger a confirmation dialog, dismissing the alert, and verifying the result message is displayed correctly.

Starting URL: https://training-support.net/webelements/alerts

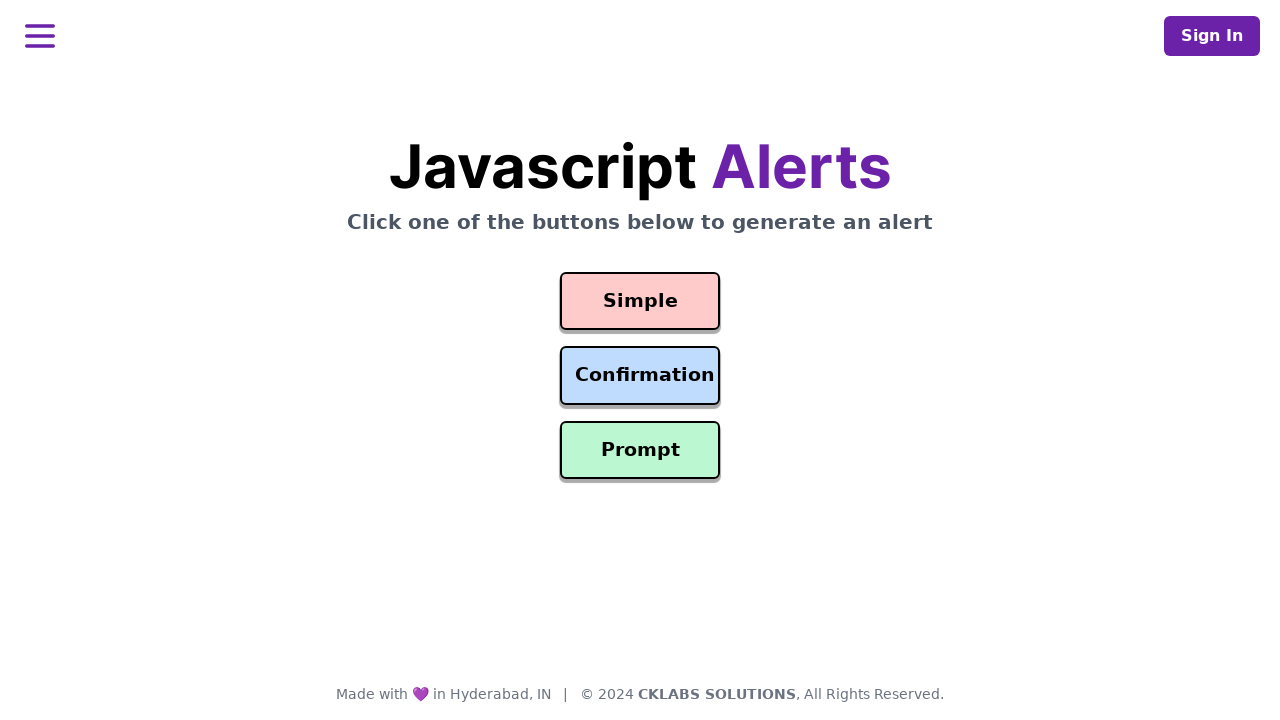

Clicked confirmation alert button at (640, 376) on #confirmation
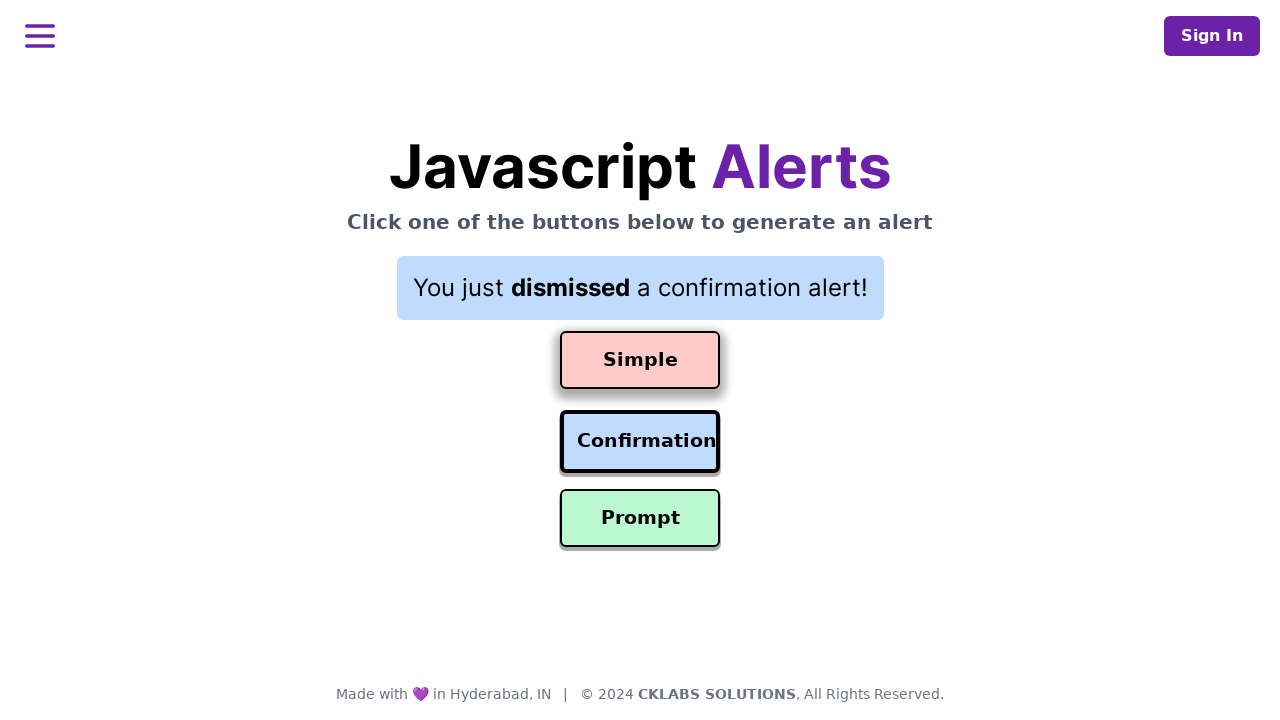

Set up dialog handler to dismiss confirmation dialog
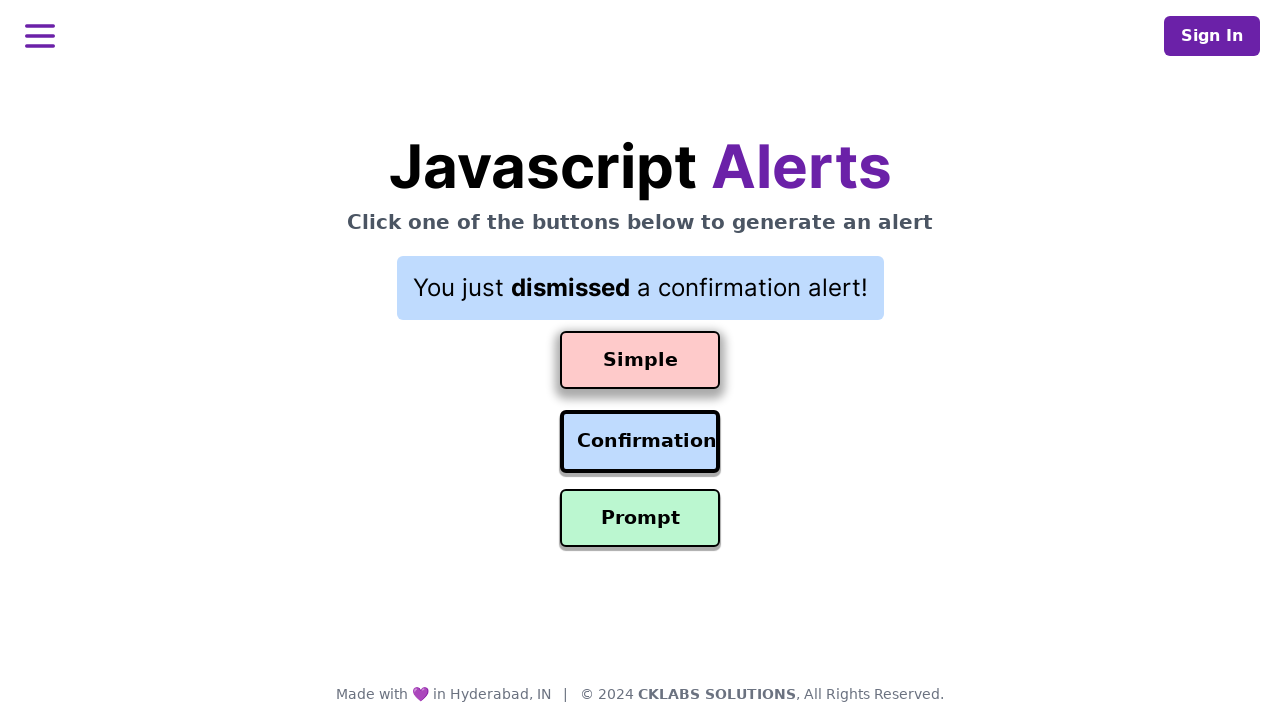

Waited 500ms for dialog to be processed
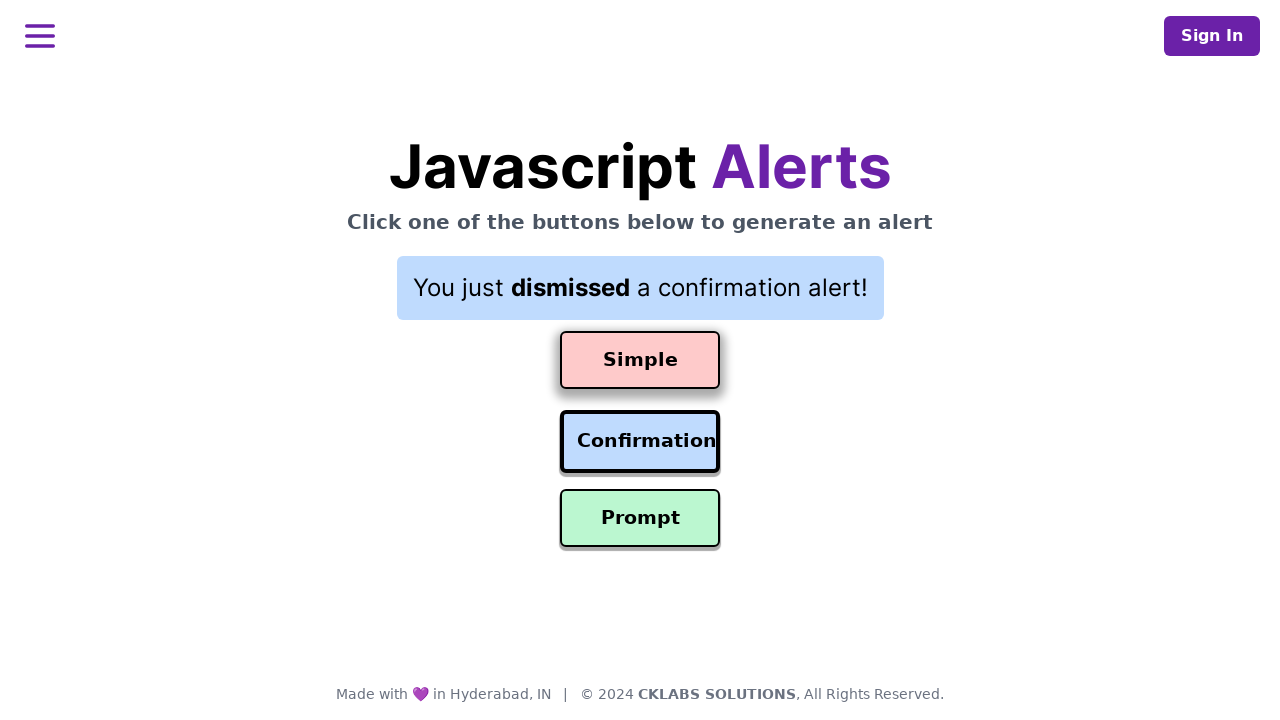

Result element appeared, verifying dismissal outcome
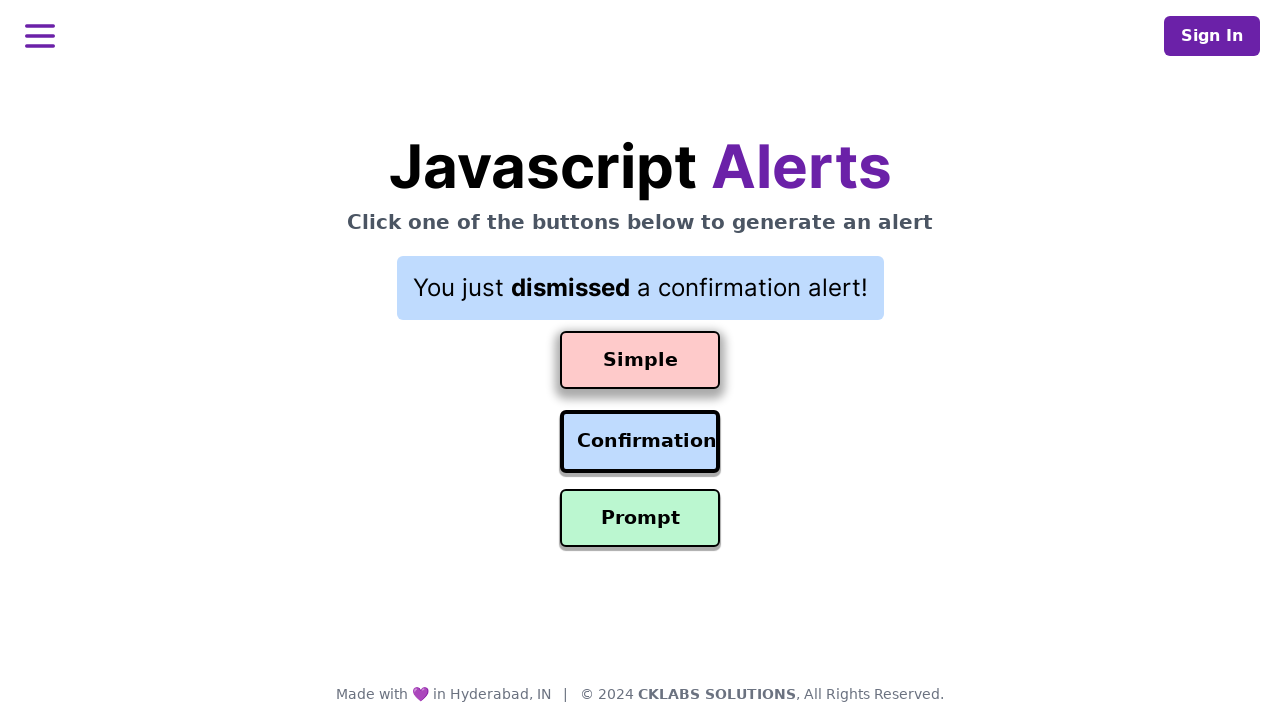

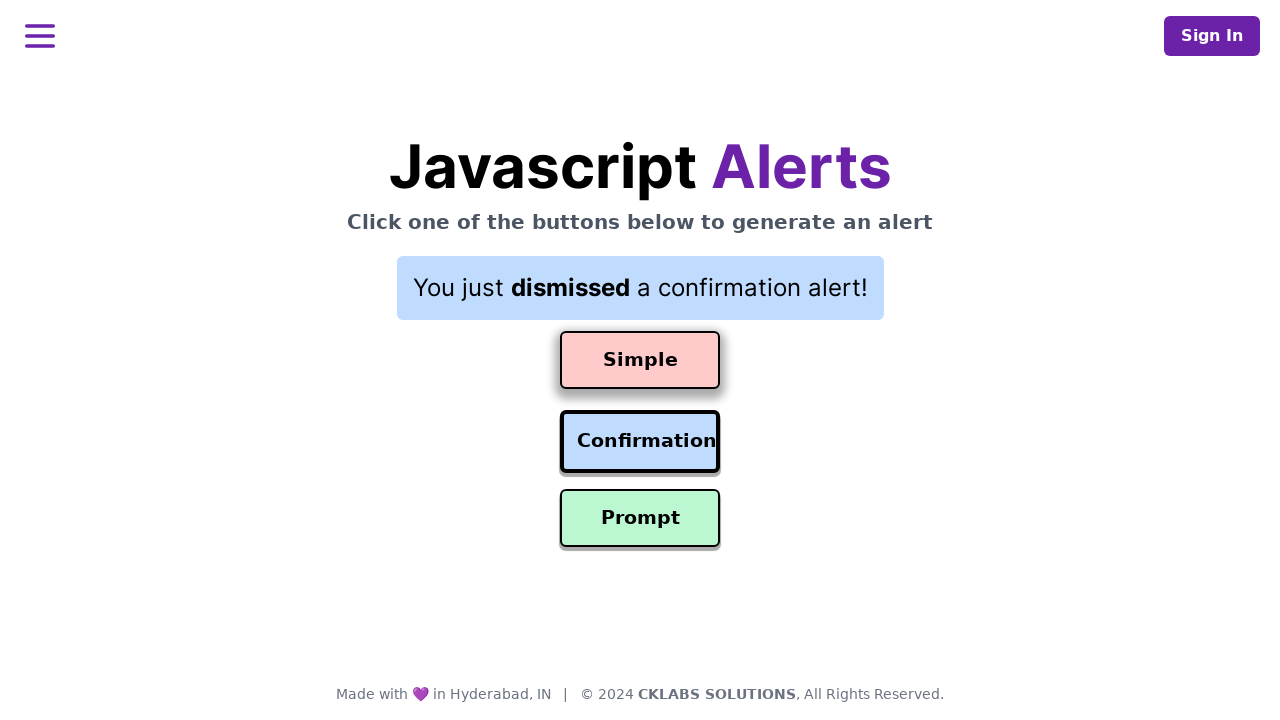